Tests JavaScript alert handling by clicking an alert button, reading the alert text, and accepting/dismissing the alert dialog

Starting URL: https://demoqa.com/alerts

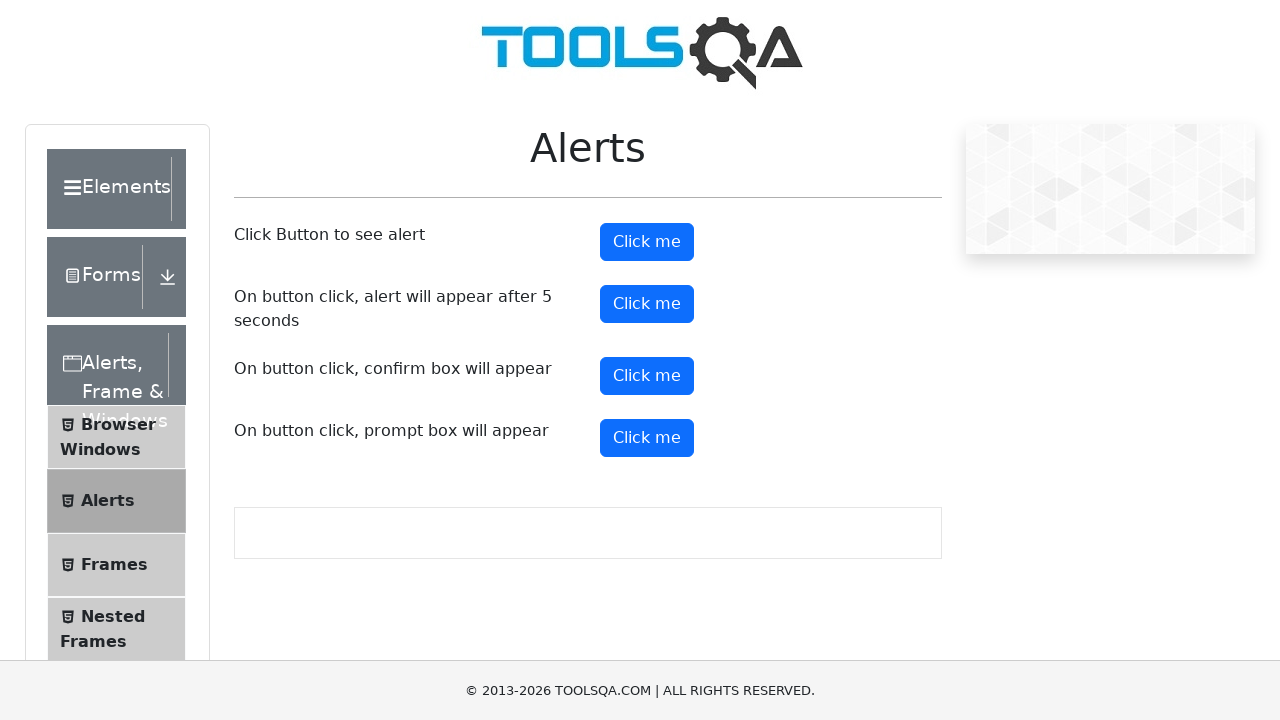

Clicked alert button to trigger JavaScript alert at (647, 242) on #alertButton
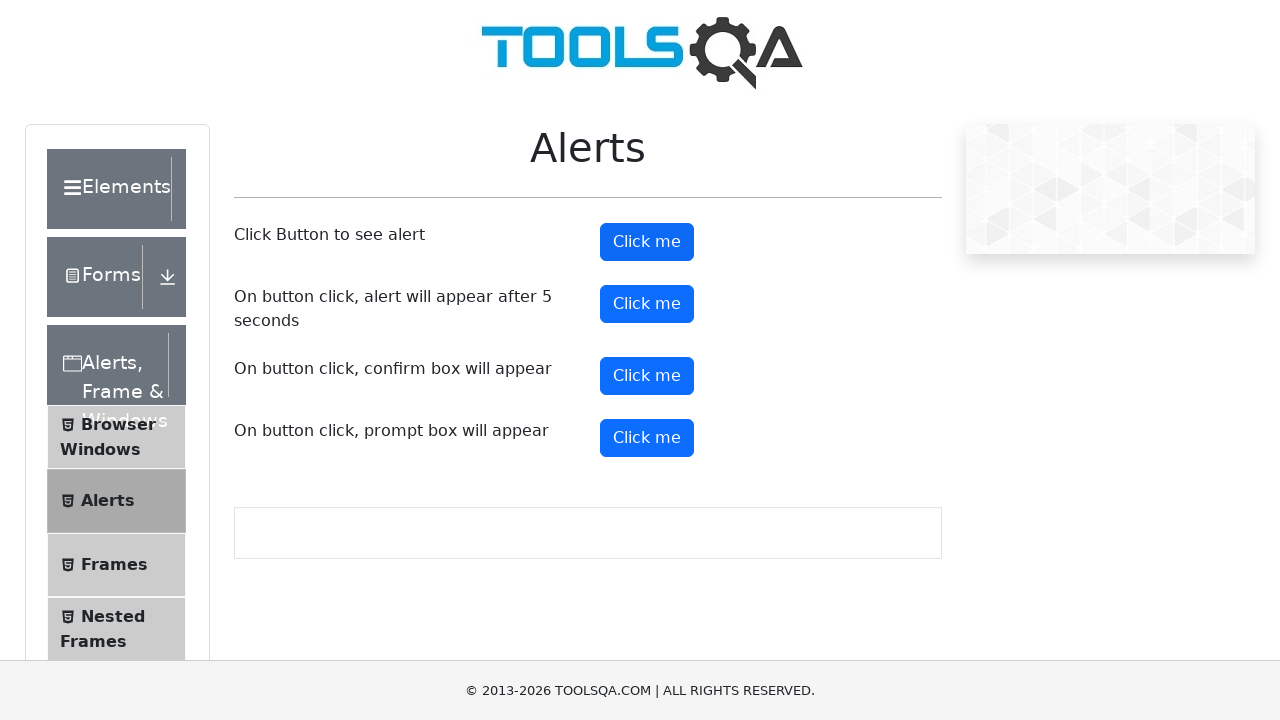

Set up dialog handler to accept alerts
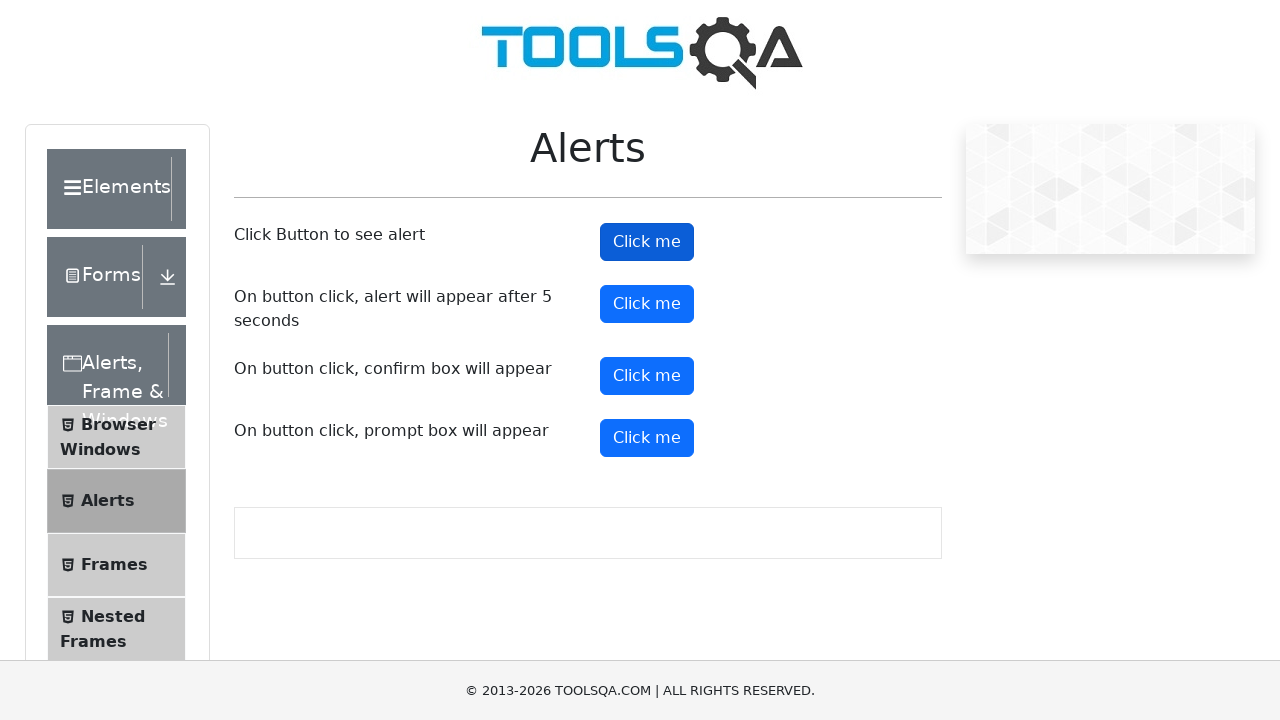

Waited for alert to be handled
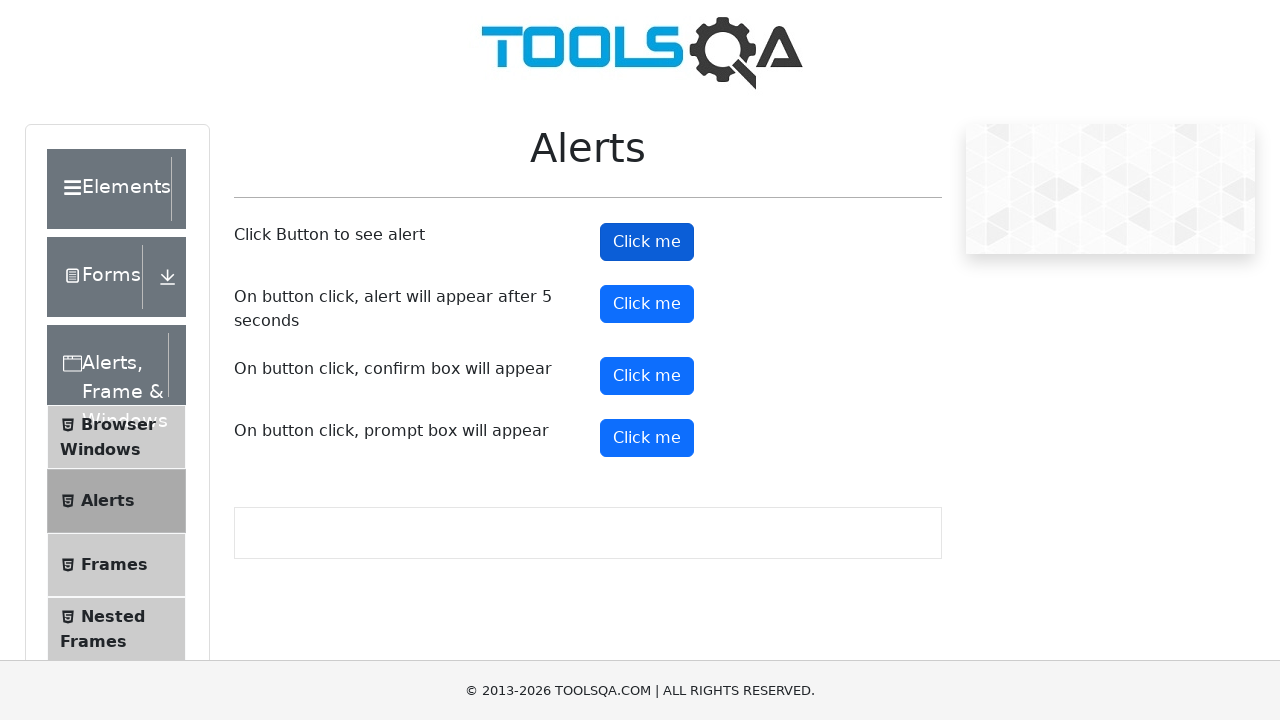

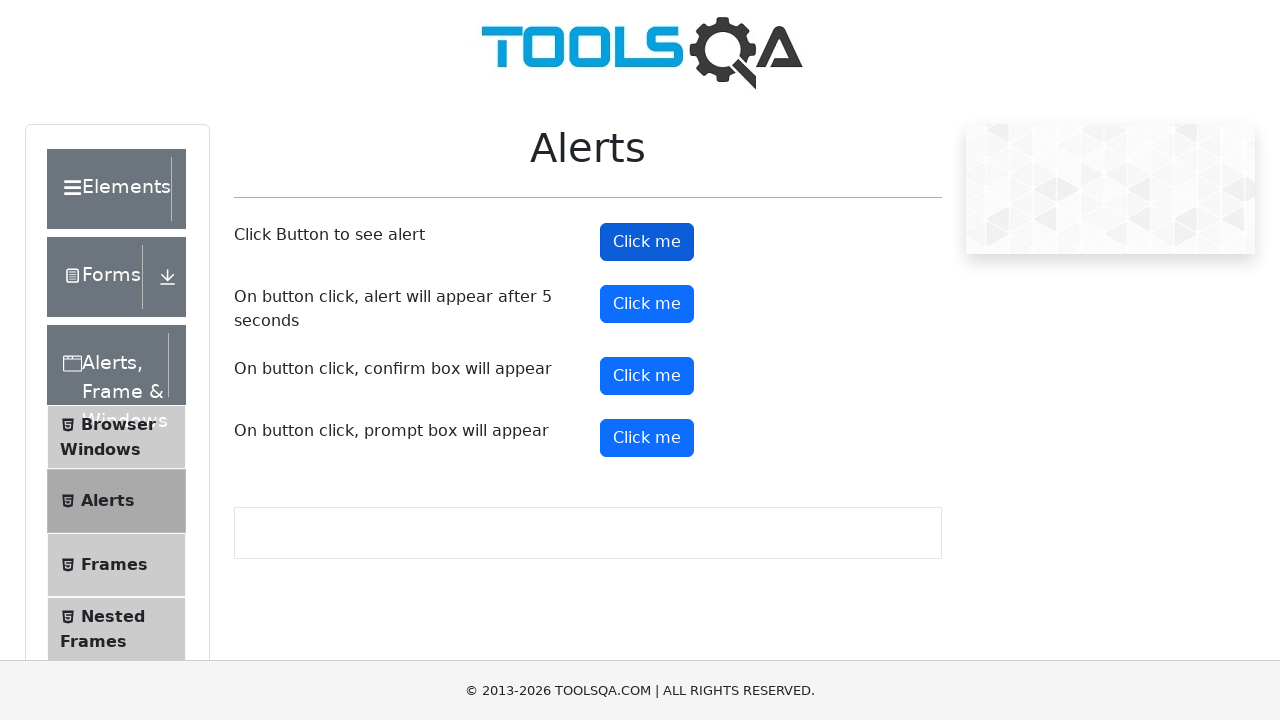